Navigates to a text box form page, scrolls down, and fills in a username field

Starting URL: https://demoqa.com/text-box

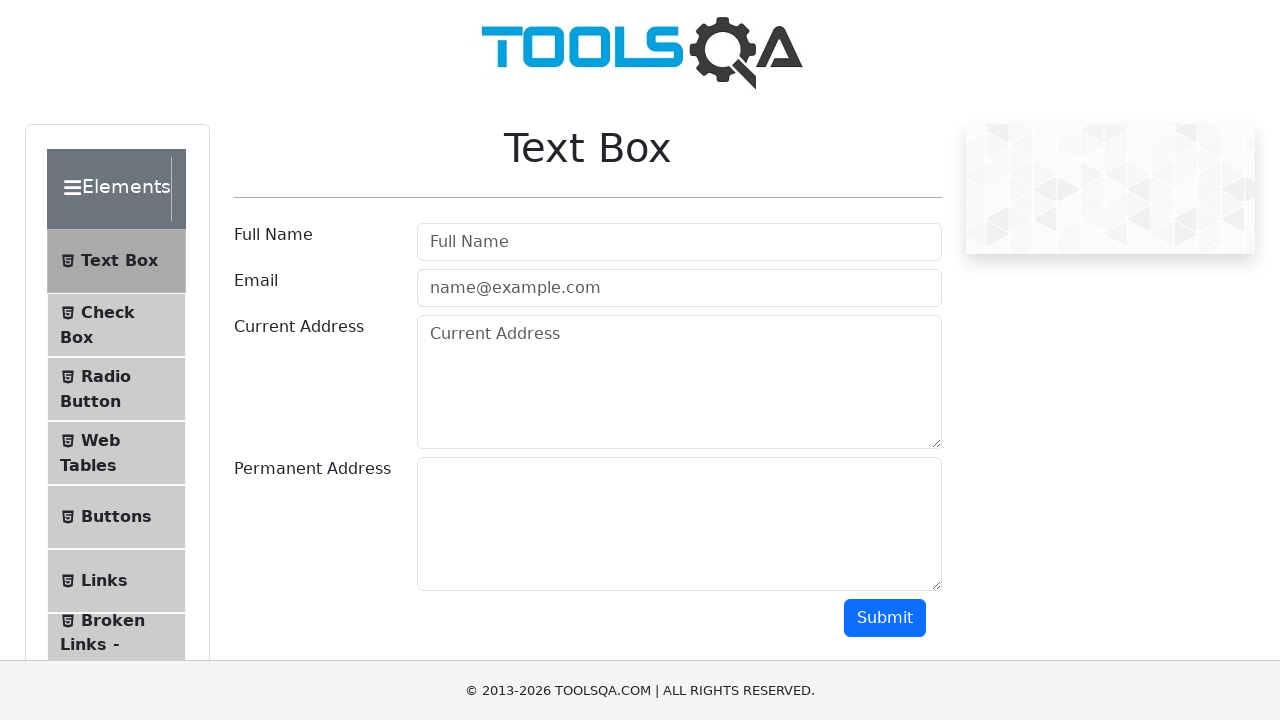

Scrolled down the page to position 2300
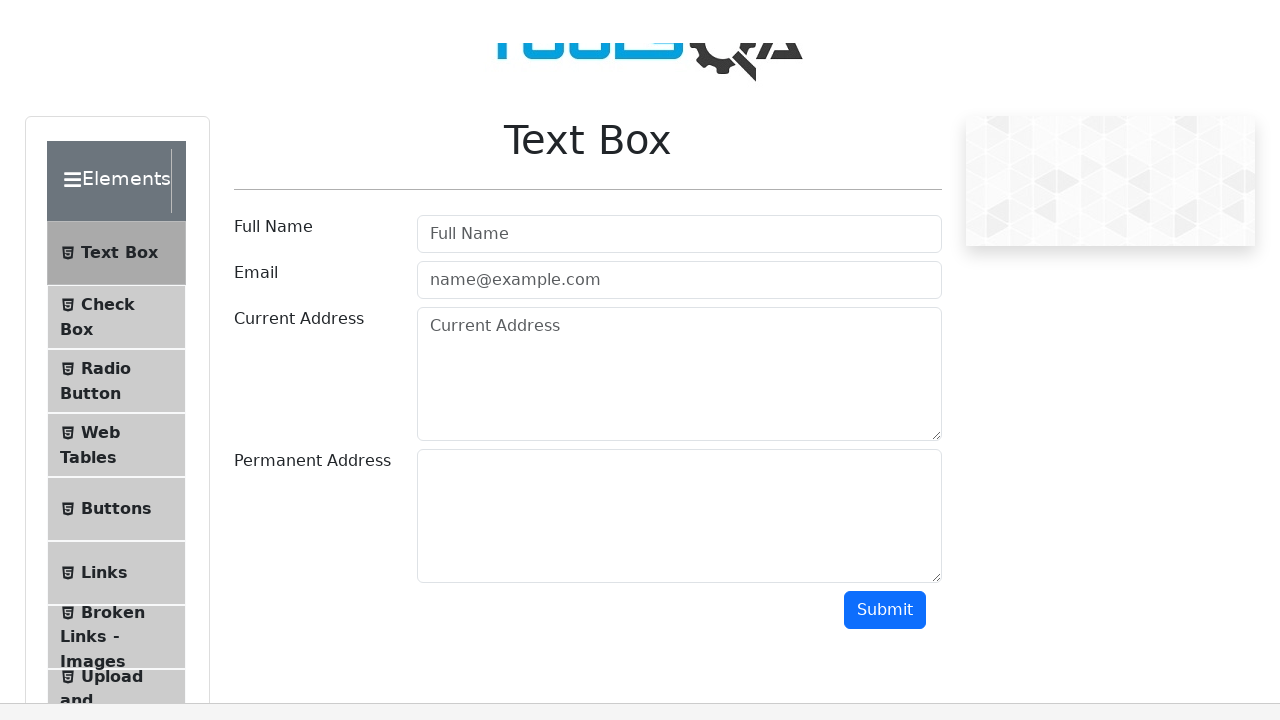

Filled username field with 'Hola mundo' on #userName
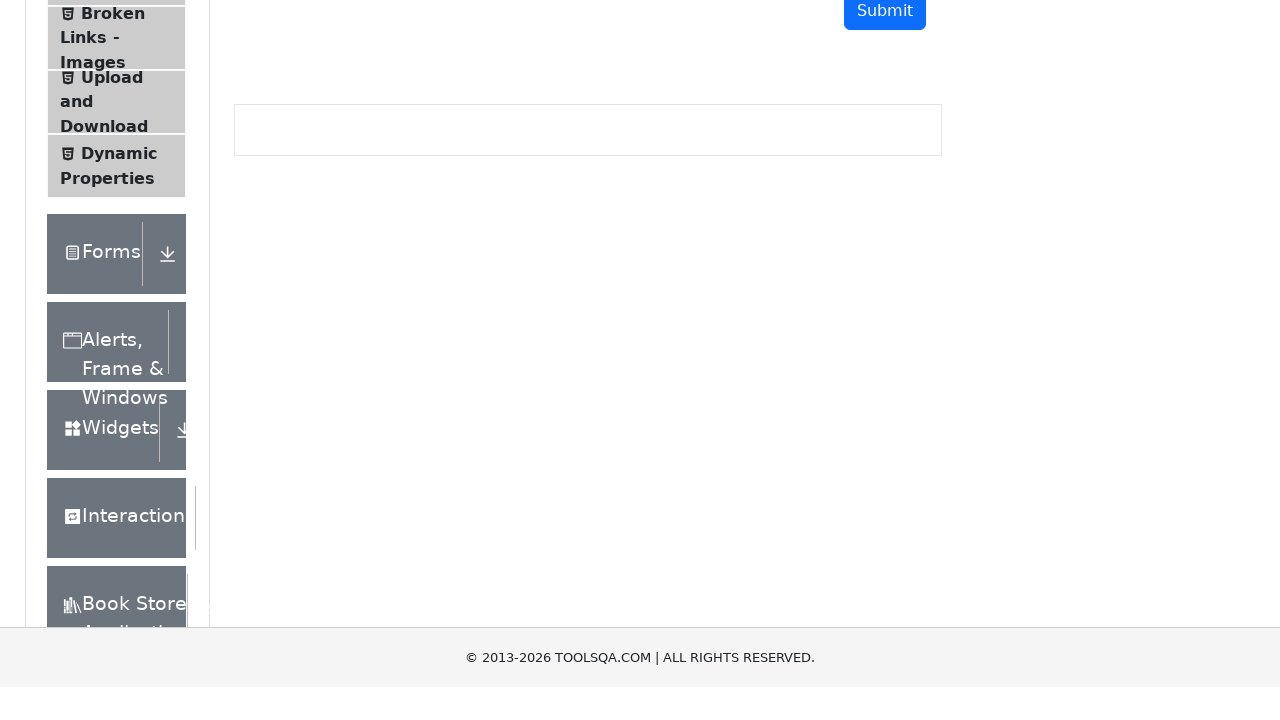

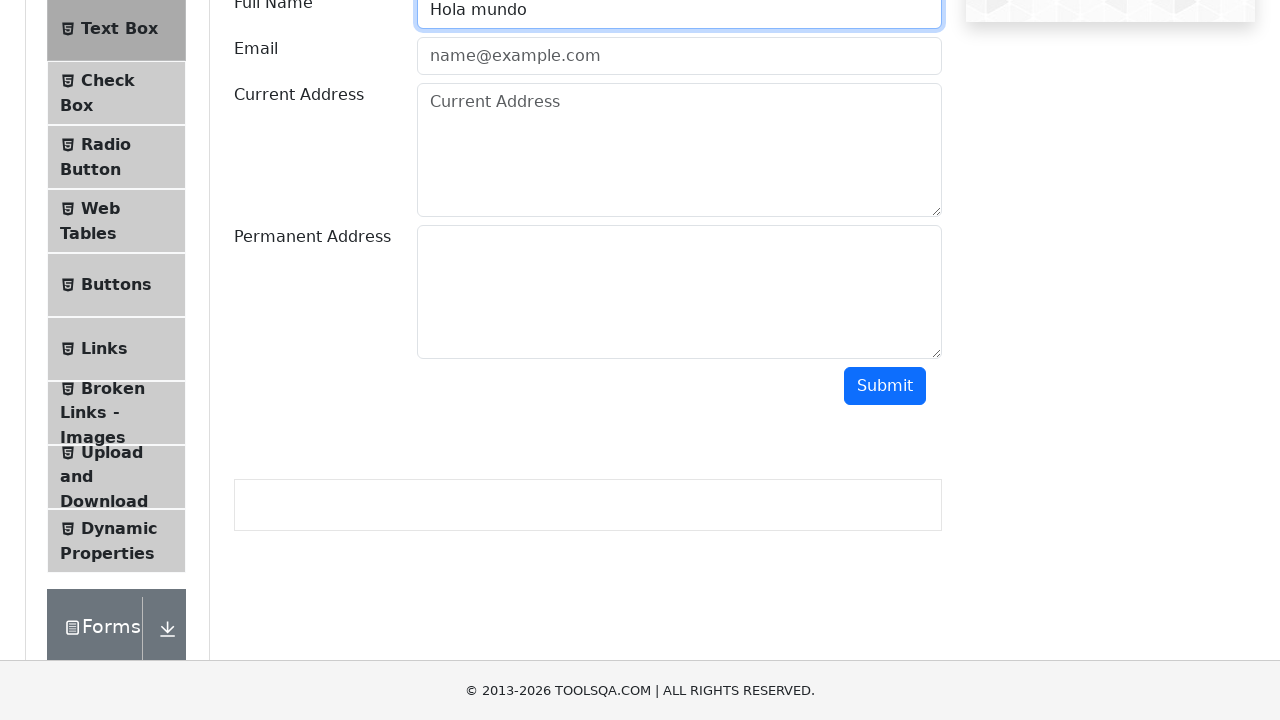